Navigates to Python.org, hovers over the Downloads menu, clicks "All releases", and verifies the full releases list is displayed

Starting URL: https://www.python.org/

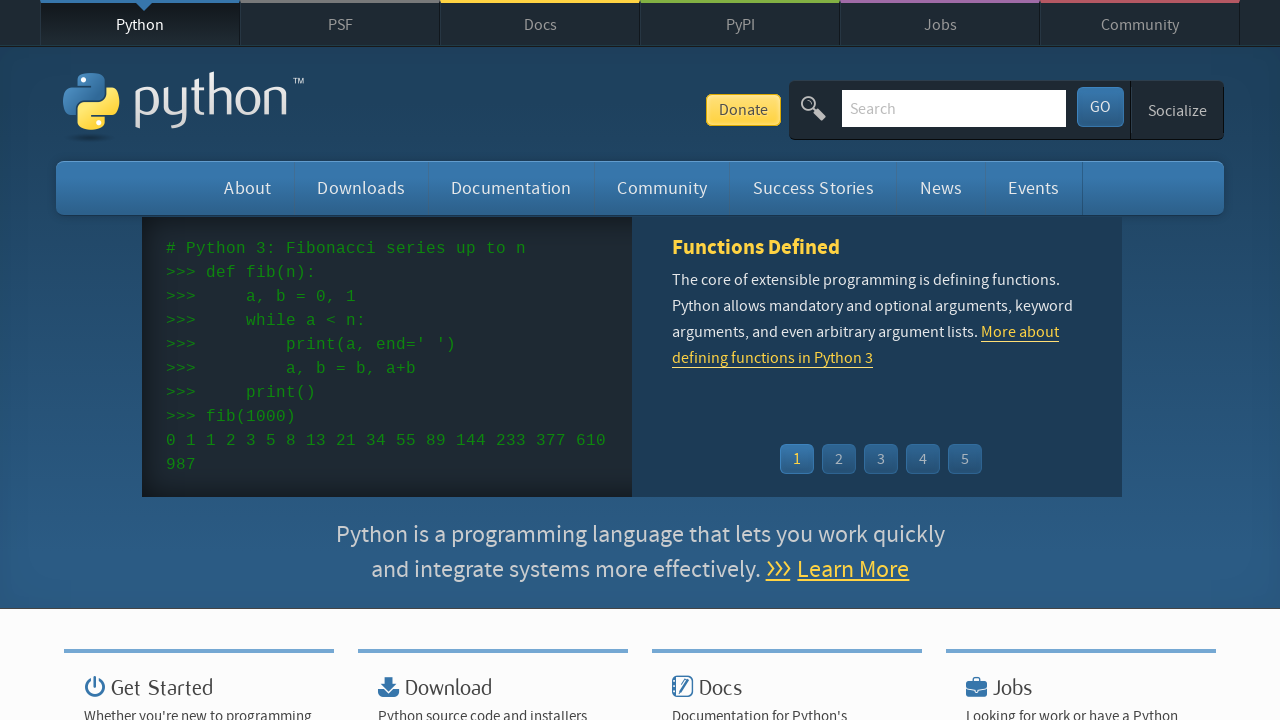

Hovered over Downloads menu at (361, 188) on li#downloads
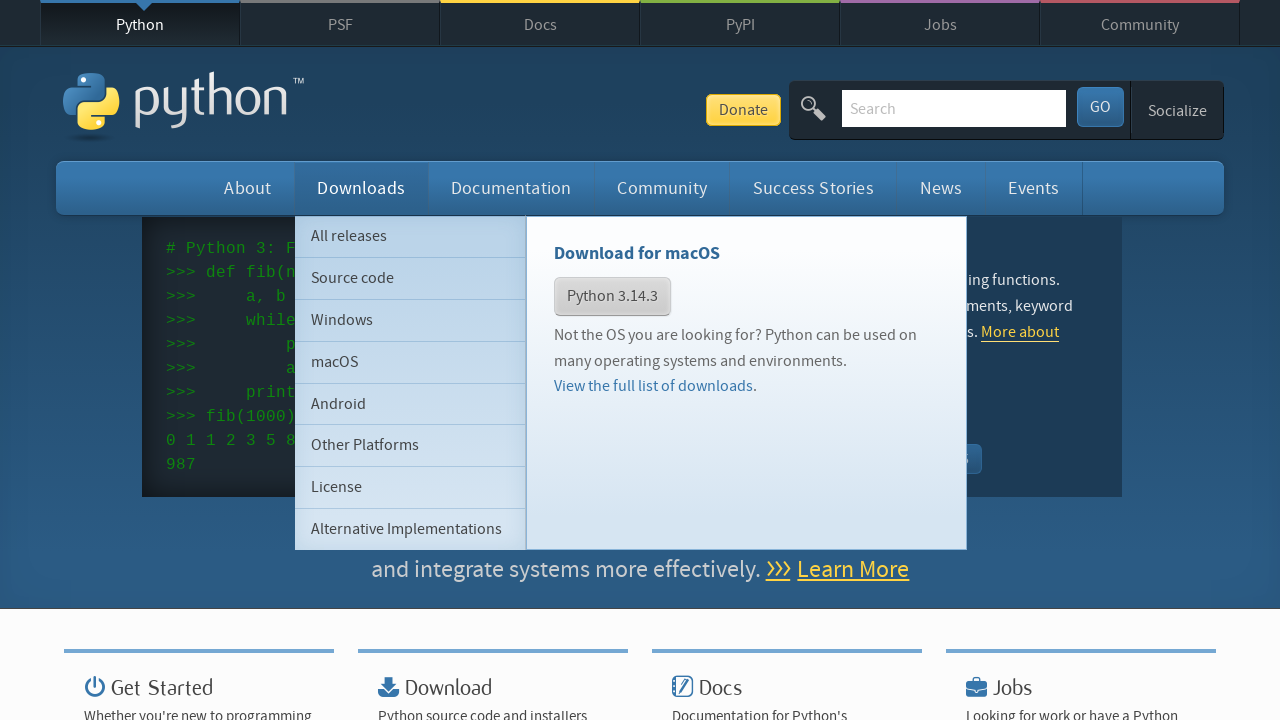

All releases submenu item became visible
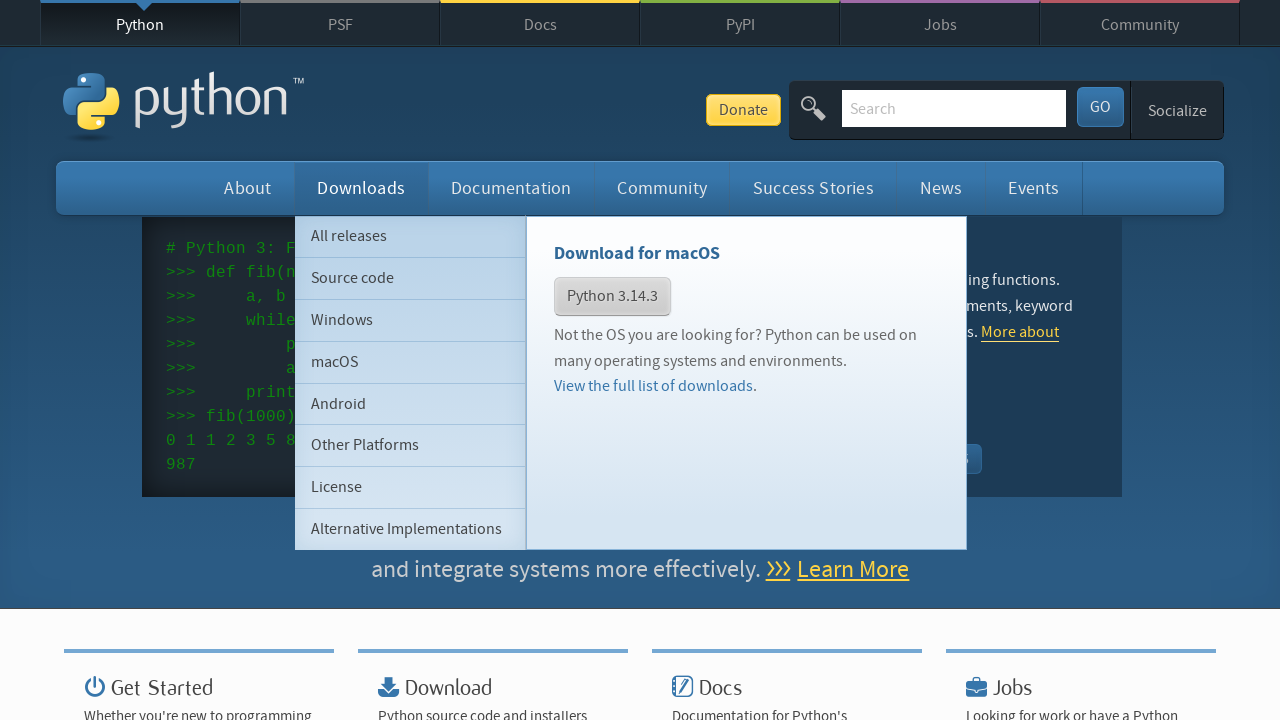

Clicked All releases link at (410, 236) on li#downloads ul.subnav.menu a:has-text('All releases')
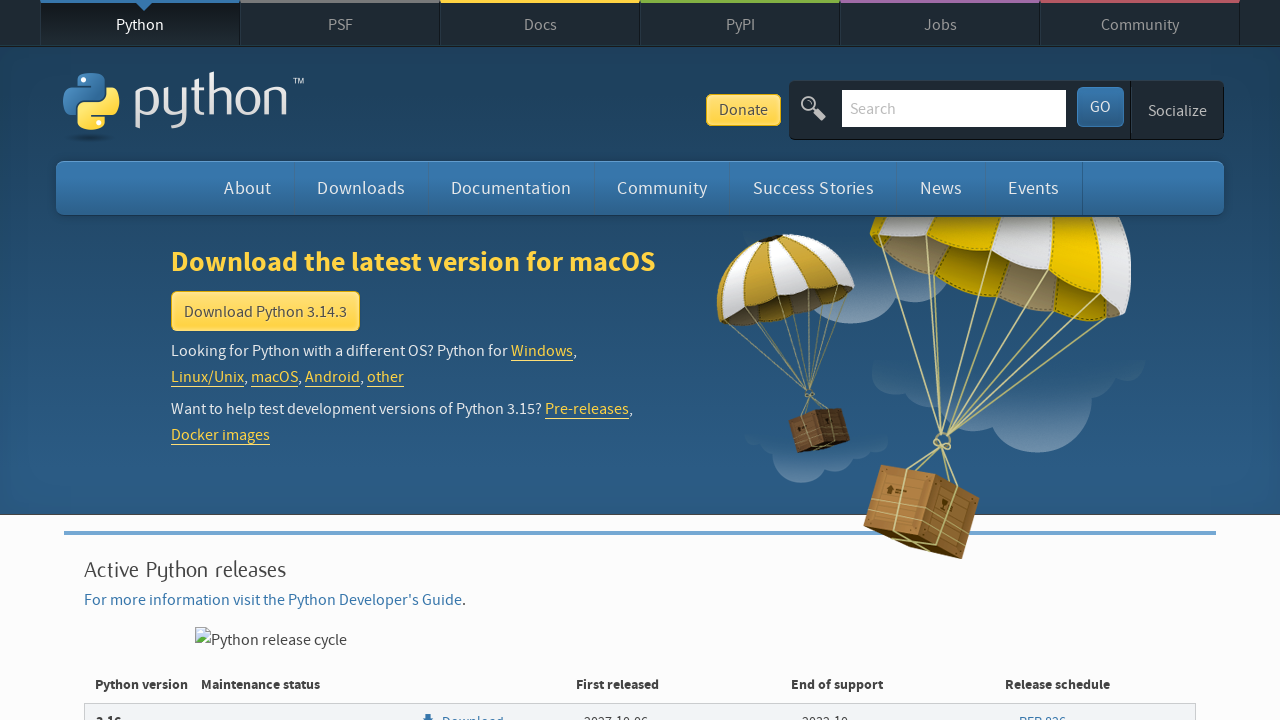

Full releases list loaded successfully
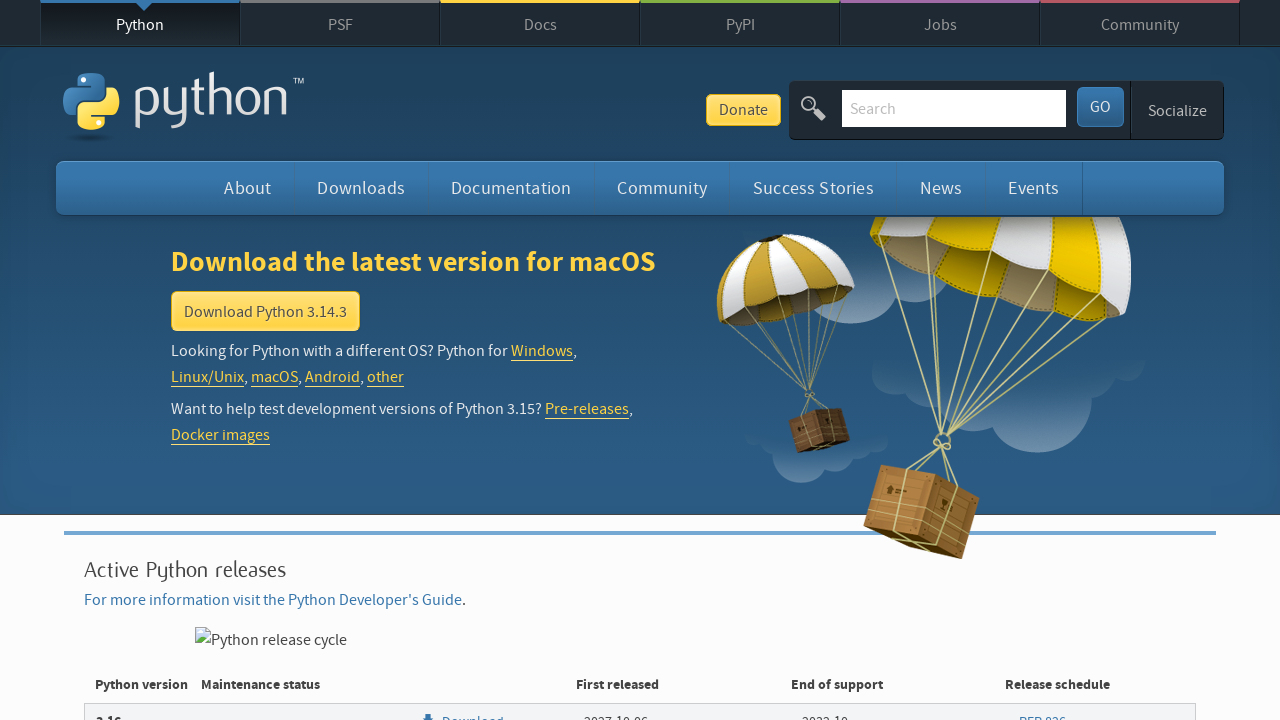

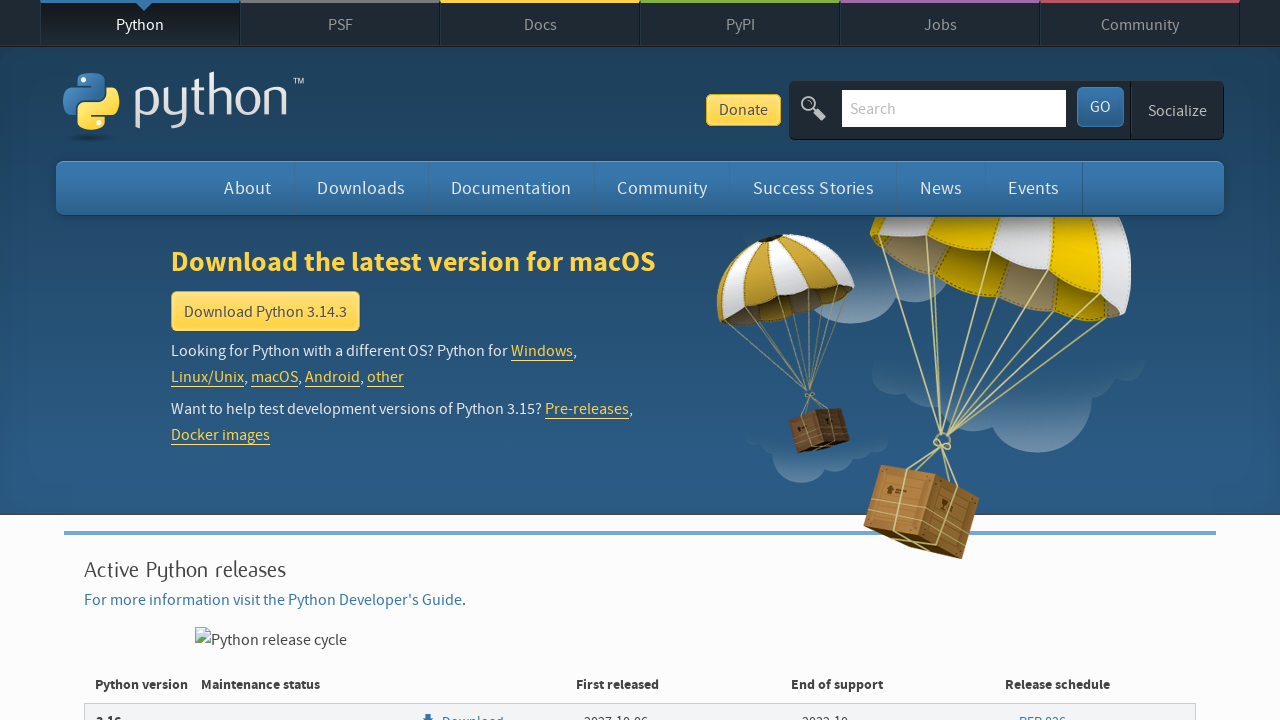